Tests multi-select dropdown functionality by selecting multiple IDE options and retrieving selected values

Starting URL: https://www.hyrtutorials.com/p/html-dropdown-elements-practice.html

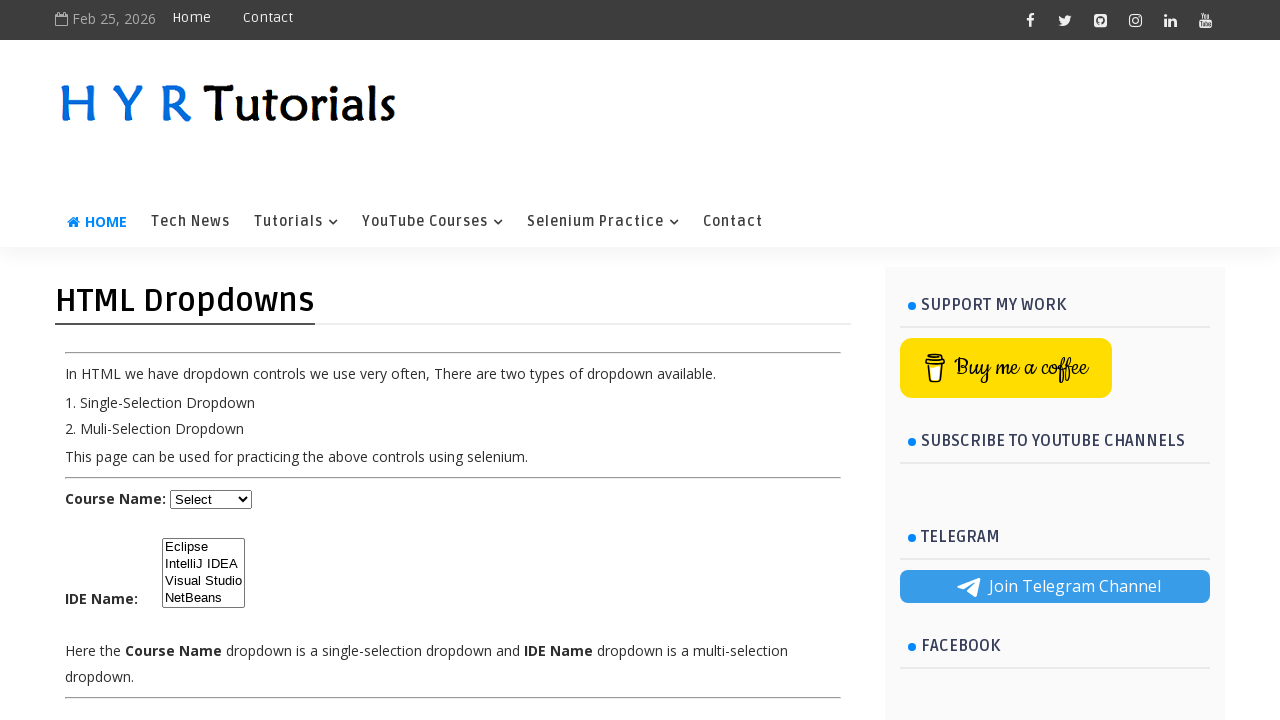

Located the IDE multi-select dropdown element
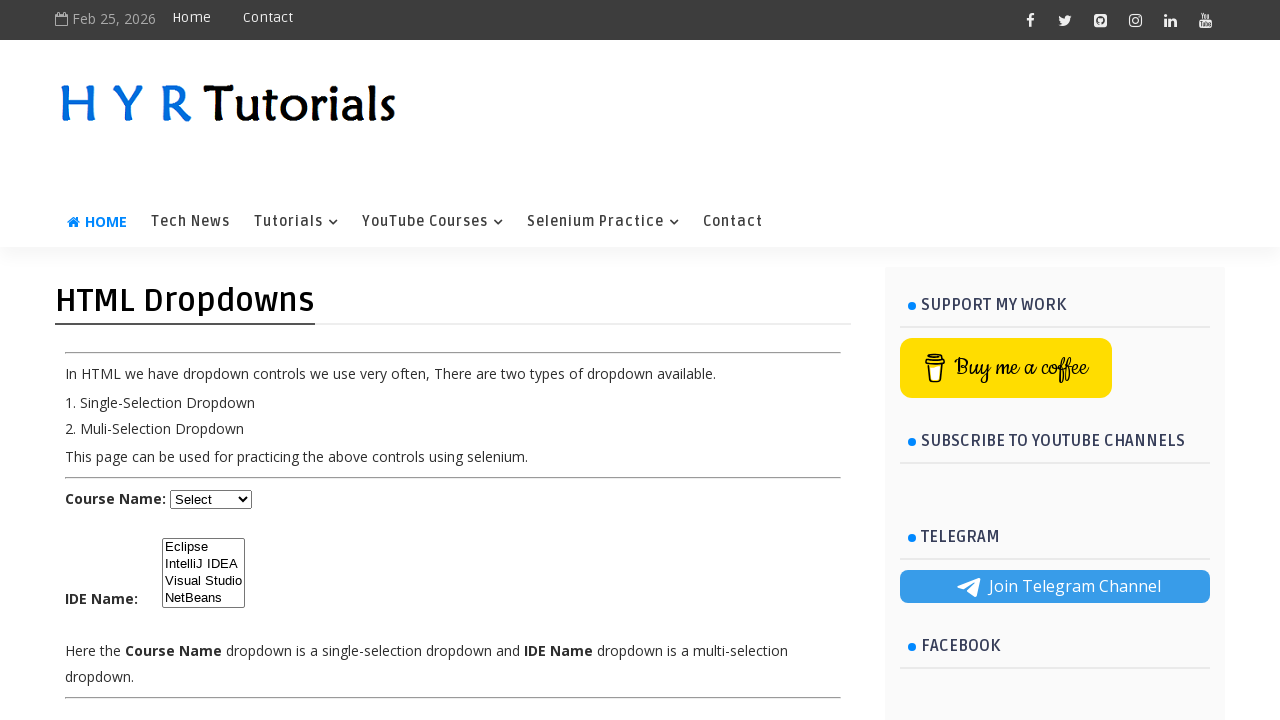

Retrieved the 'multiple' attribute from the dropdown to verify multi-select capability
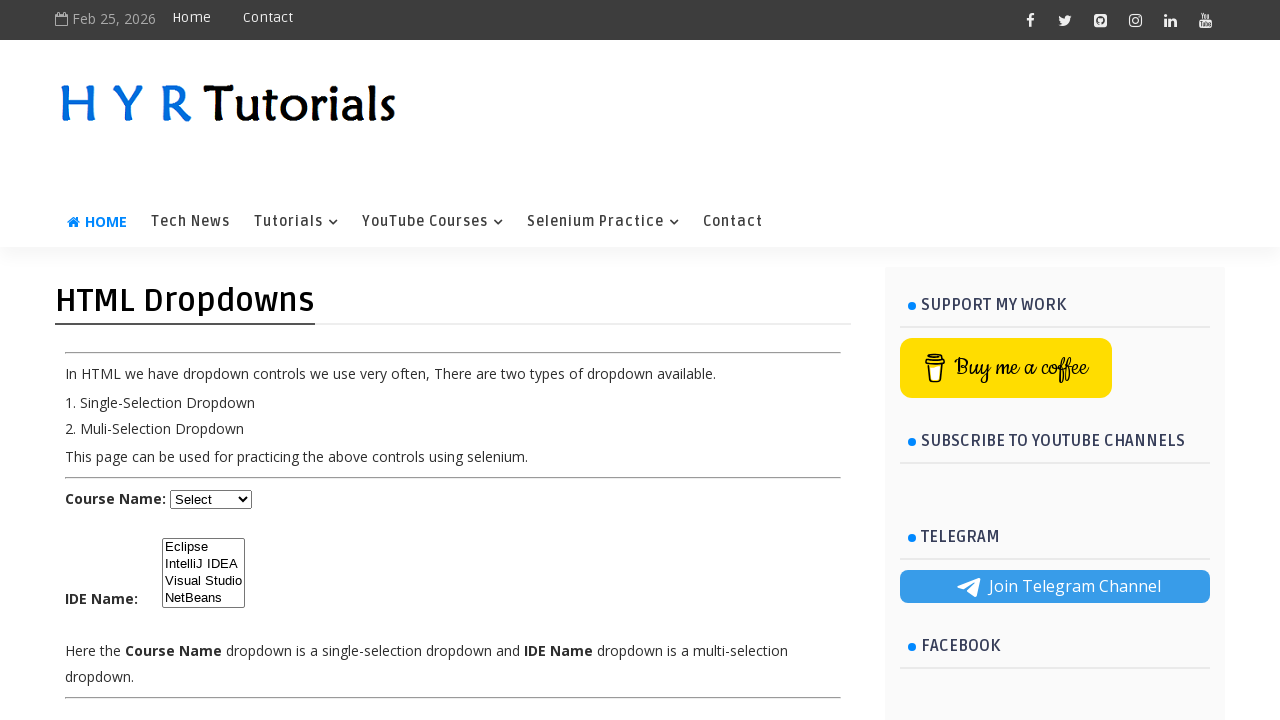

Selected 'NetBeans' option from the IDE dropdown on select#ide
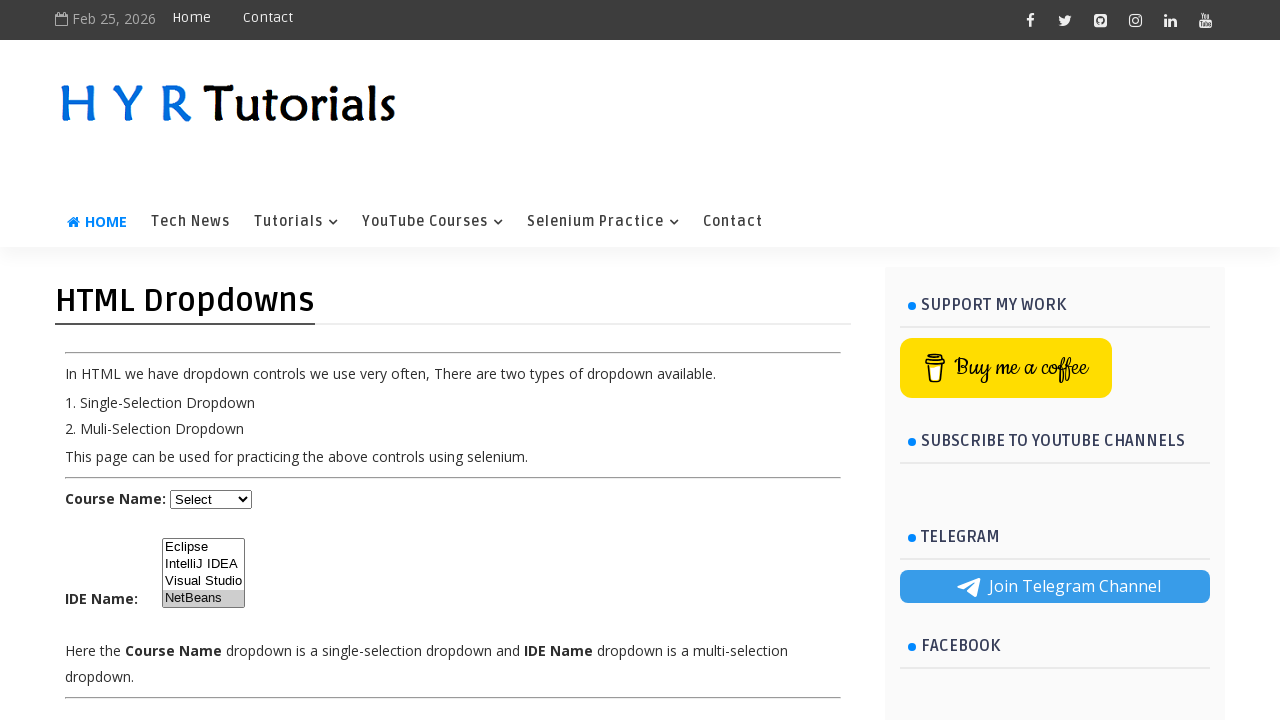

Selected 'IntelliJ IDEA' option from the IDE dropdown (multi-select adds to existing selection) on select#ide
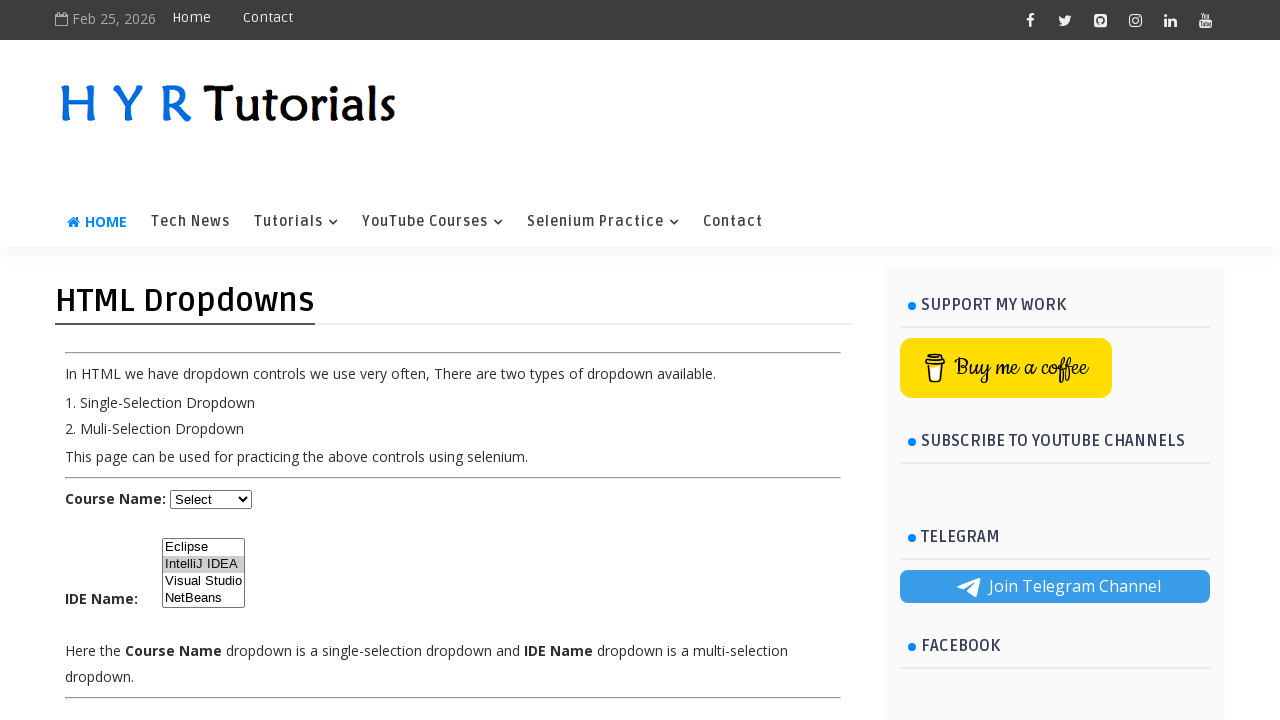

Selected 'Visual Studio' option from the IDE dropdown (multi-select adds to existing selection) on select#ide
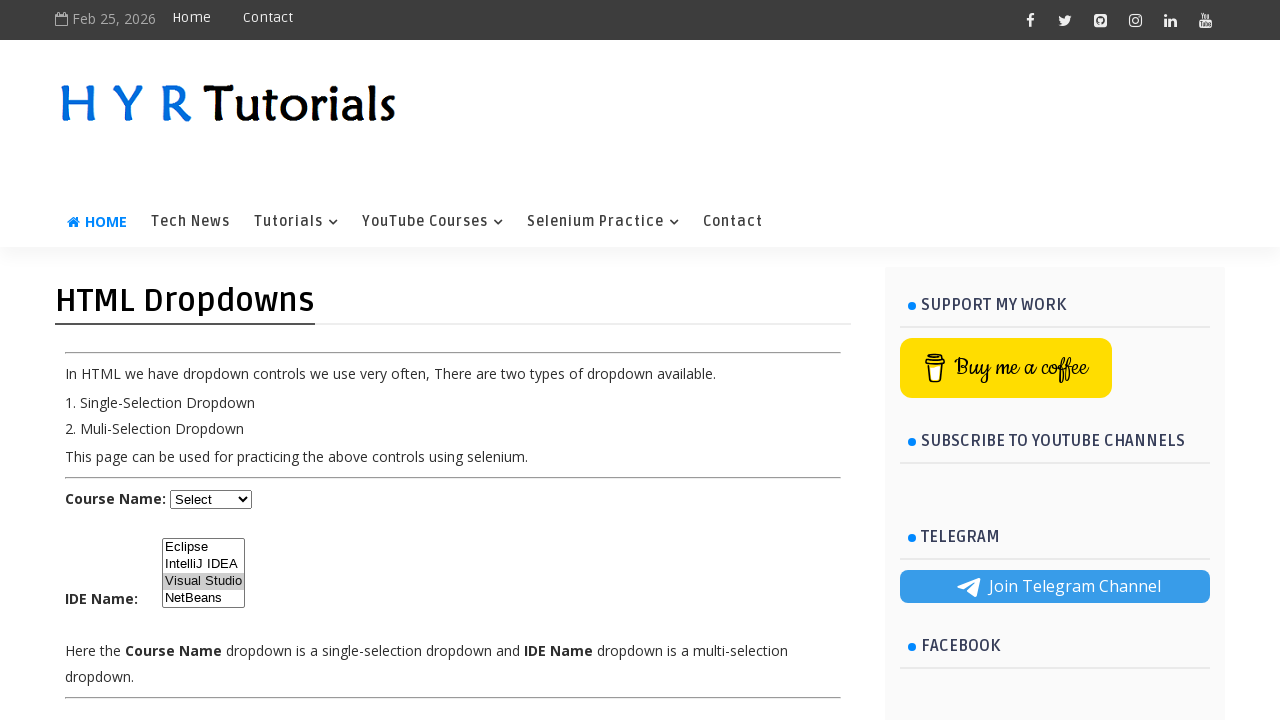

Located the first checked option in the IDE dropdown
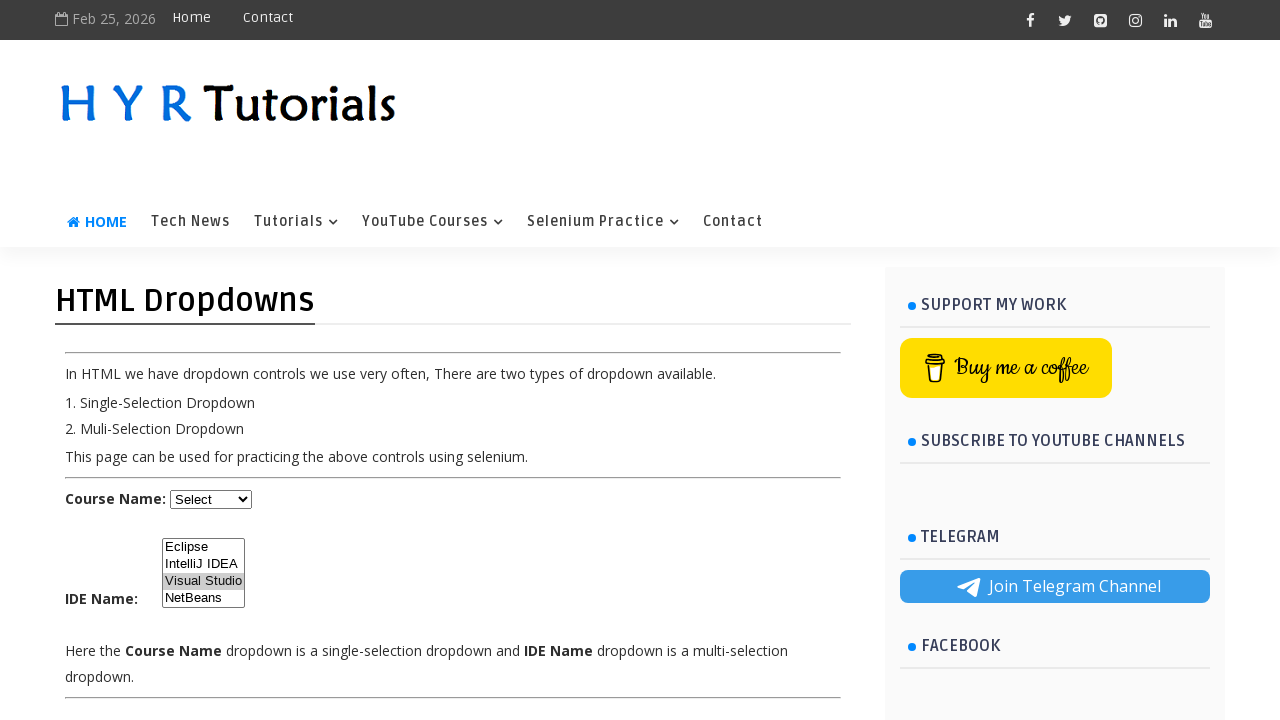

Retrieved the text content of the first selected option
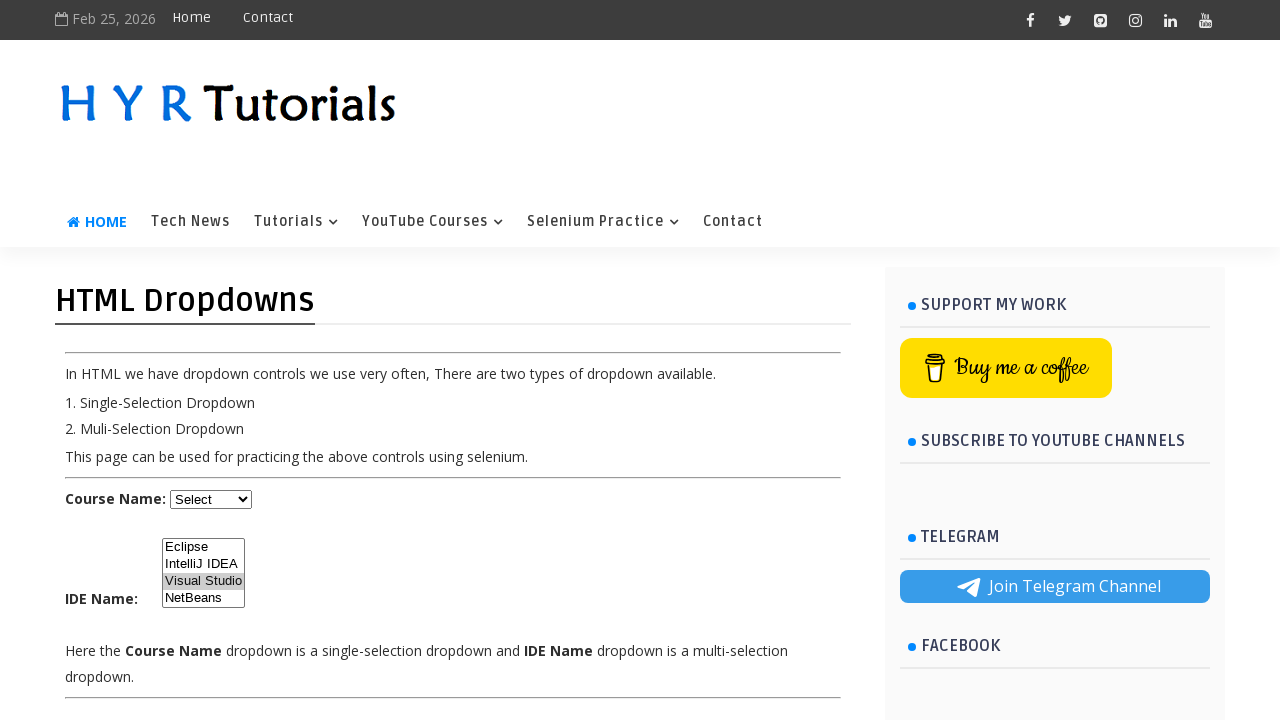

Retrieved all checked options from the IDE dropdown
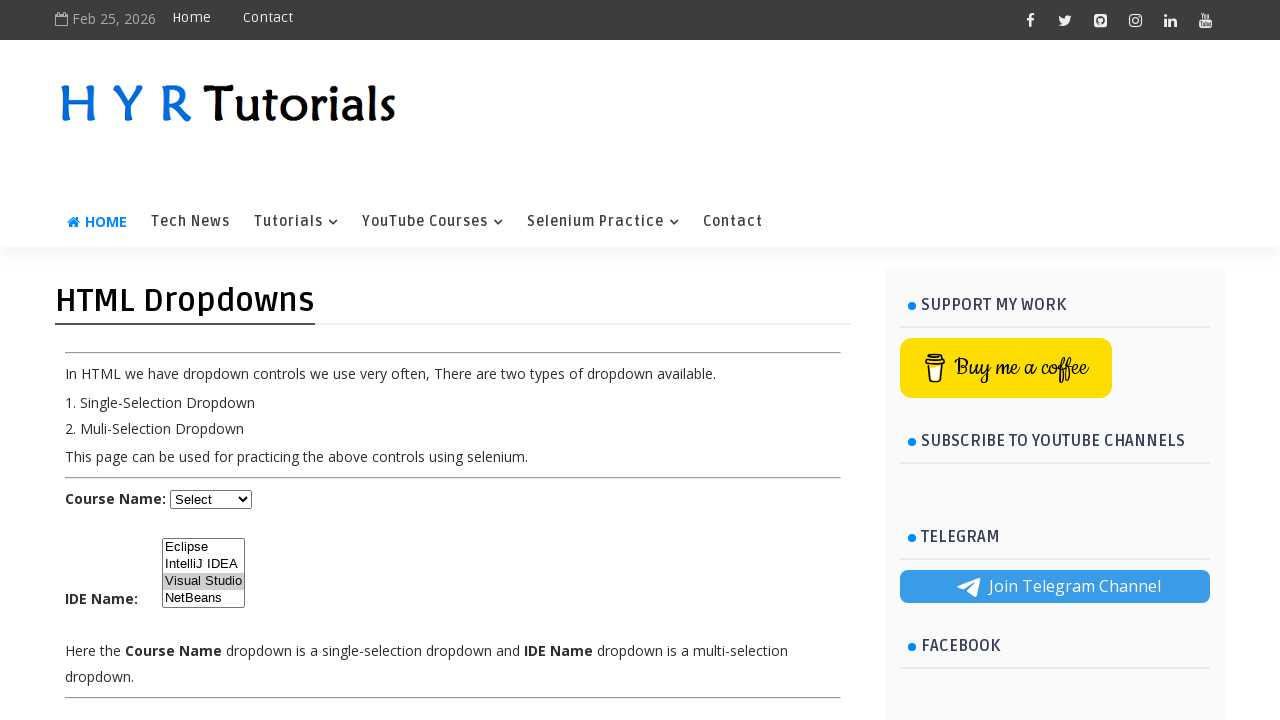

Retrieved text content of selected option: 'Visual Studio'
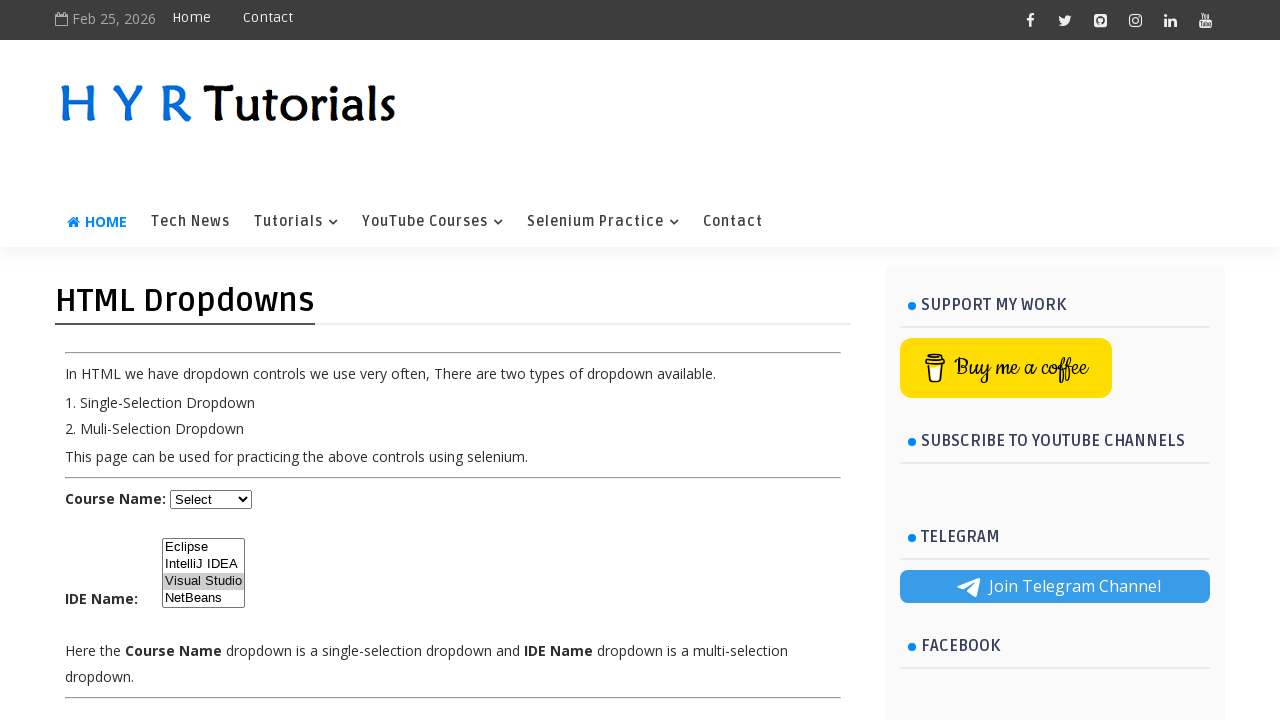

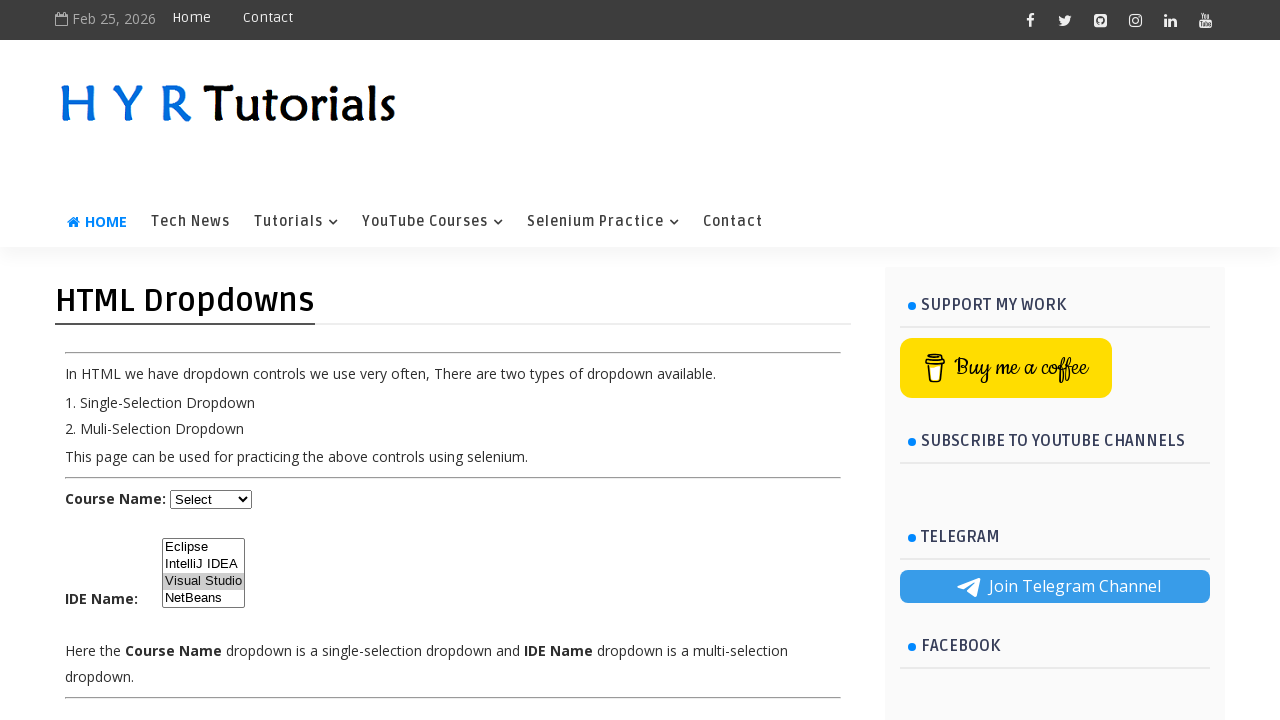